Tests JavaScript alert handling by filling a name field, triggering an alert and accepting it, then triggering a confirmation dialog and dismissing it.

Starting URL: https://rahulshettyacademy.com/AutomationPractice/

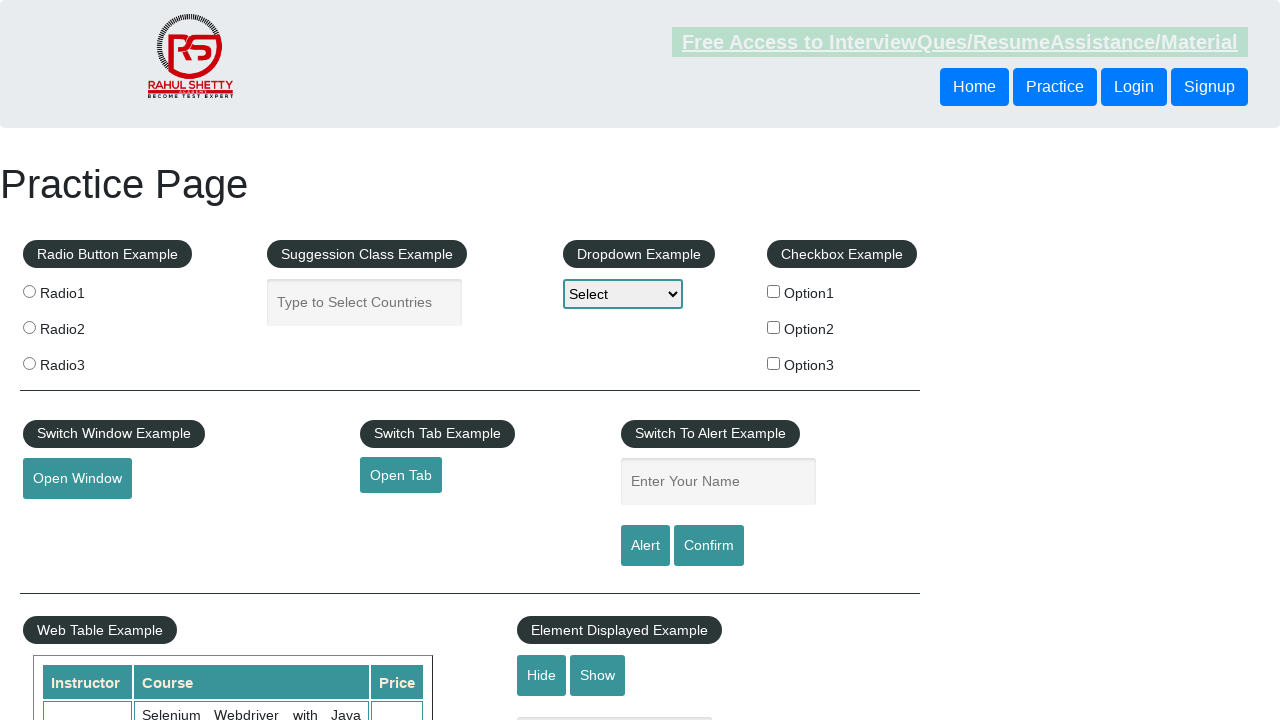

Filled name field with 'Rahul' on #name
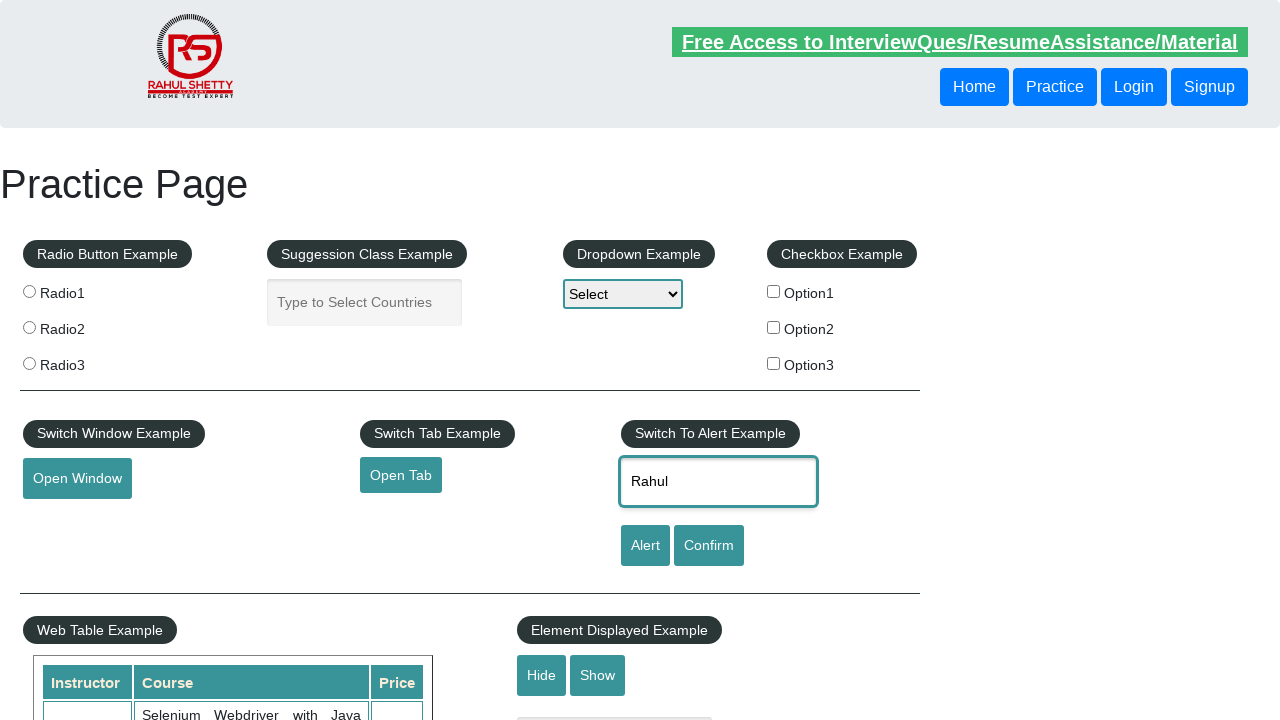

Clicked alert button to trigger JavaScript alert at (645, 546) on #alertbtn
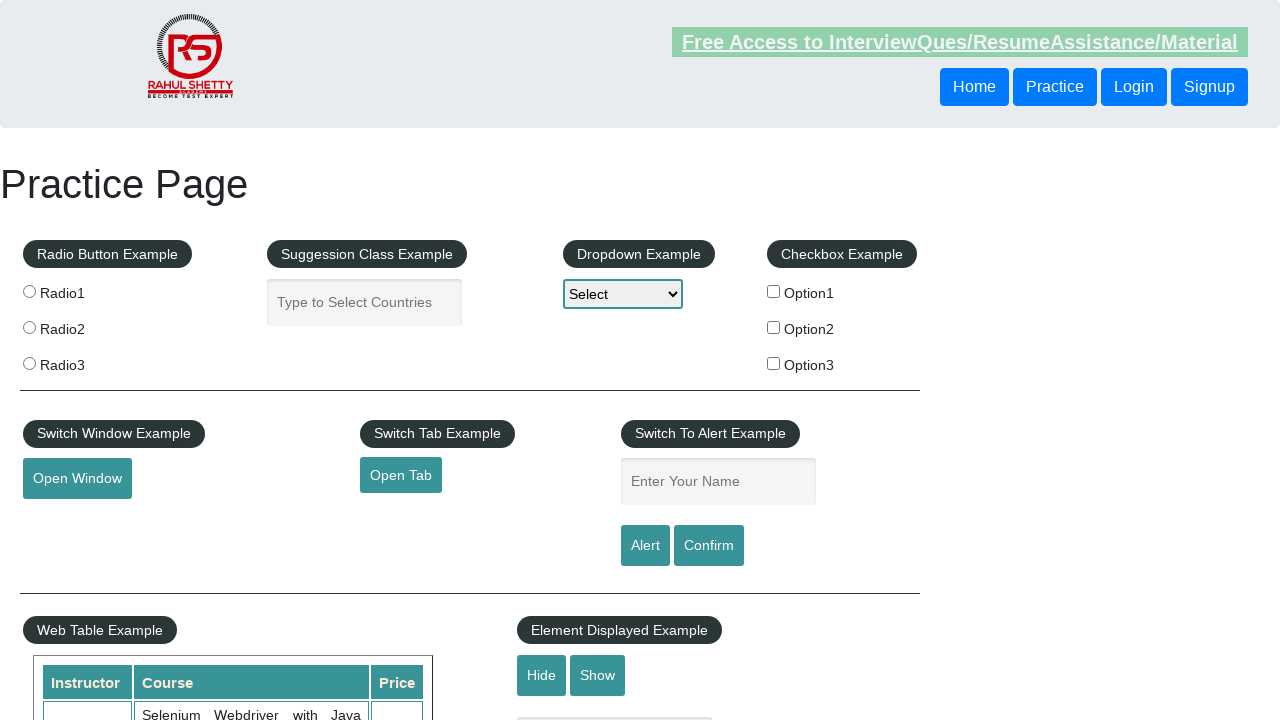

Set up dialog handler to accept dialogs
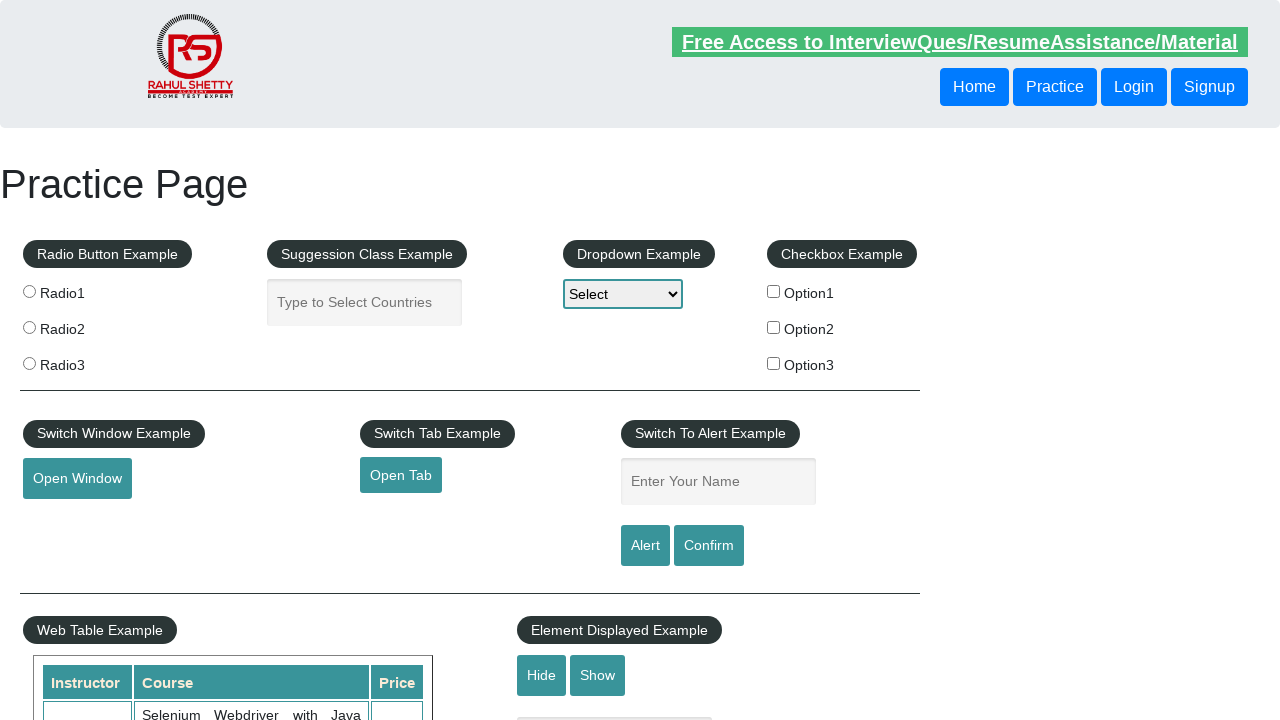

Evaluated JavaScript to initialize alertHandled flag
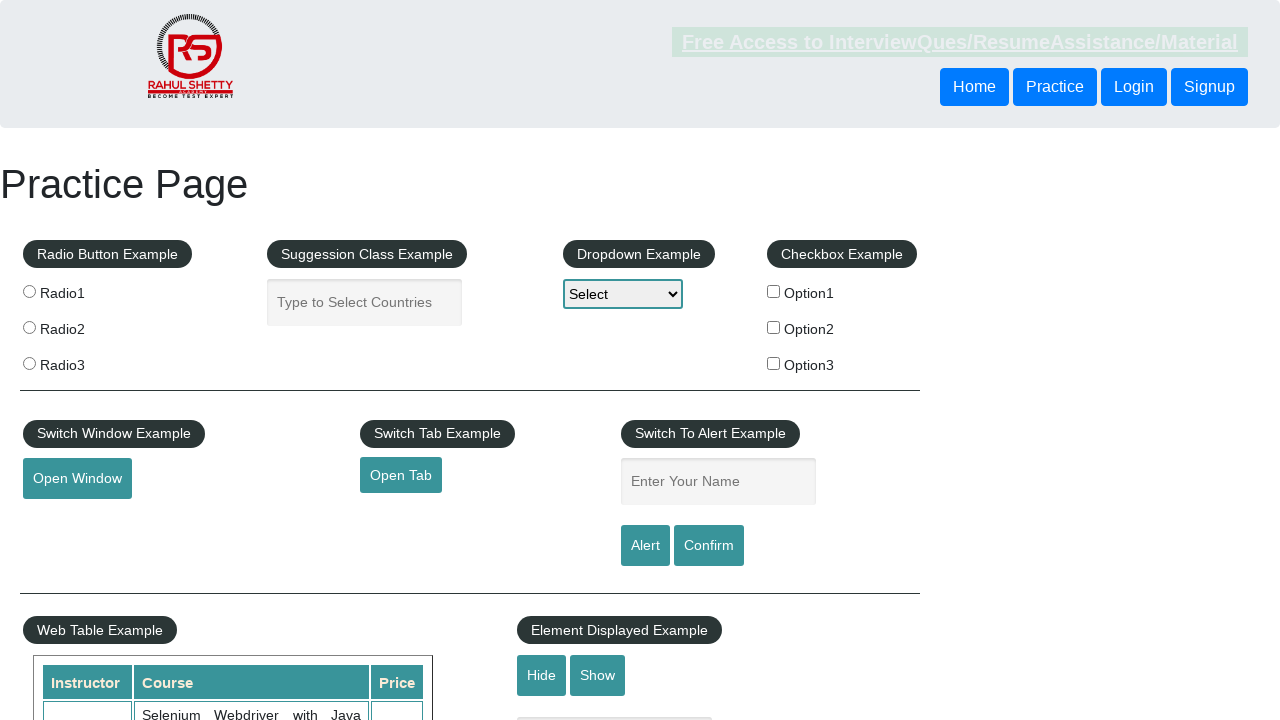

Set up once handler for alert dialog
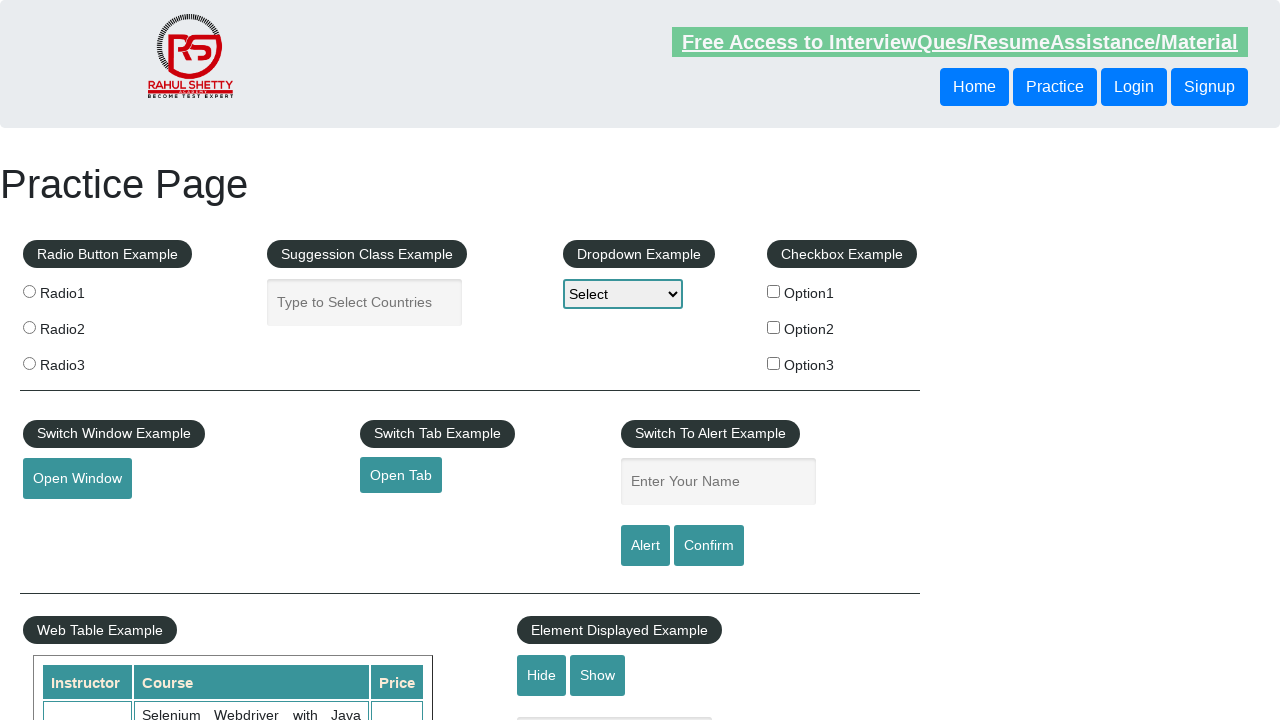

Clicked alert button to trigger alert dialog at (645, 546) on #alertbtn
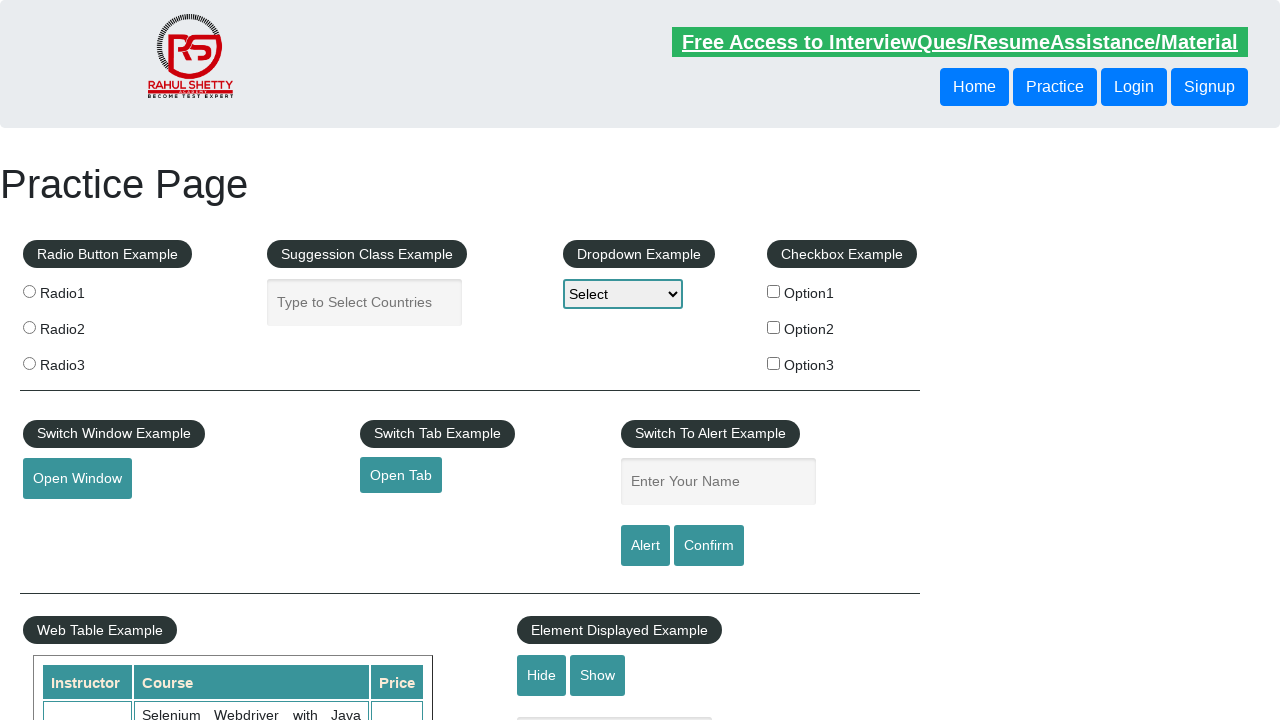

Waited 500ms for alert dialog to be processed
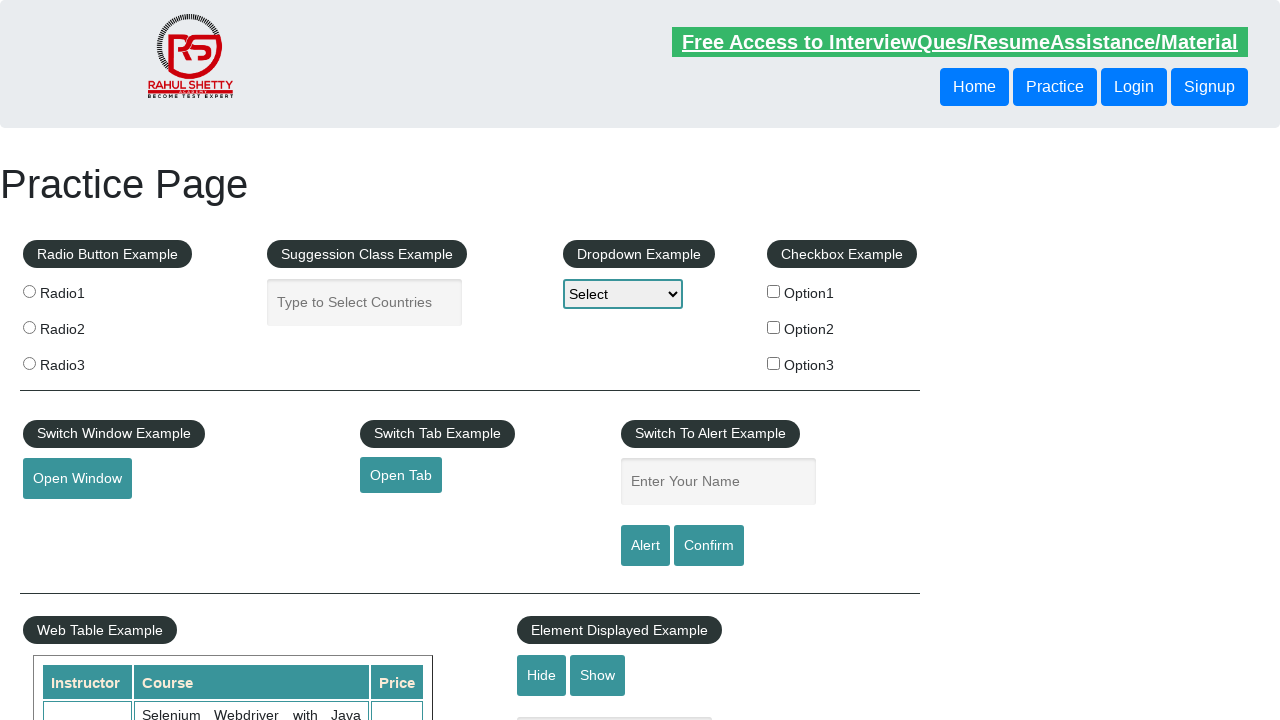

Set up once handler for confirmation dialog to dismiss it
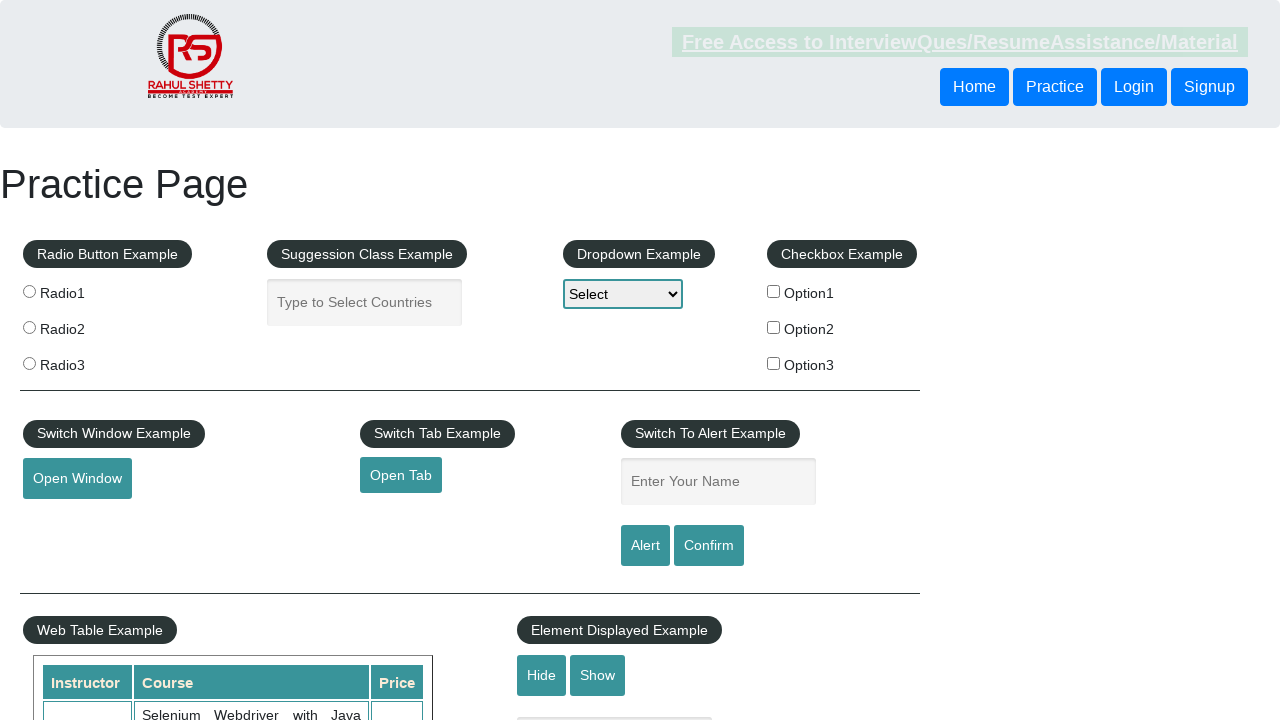

Clicked confirm button to trigger confirmation dialog at (709, 546) on #confirmbtn
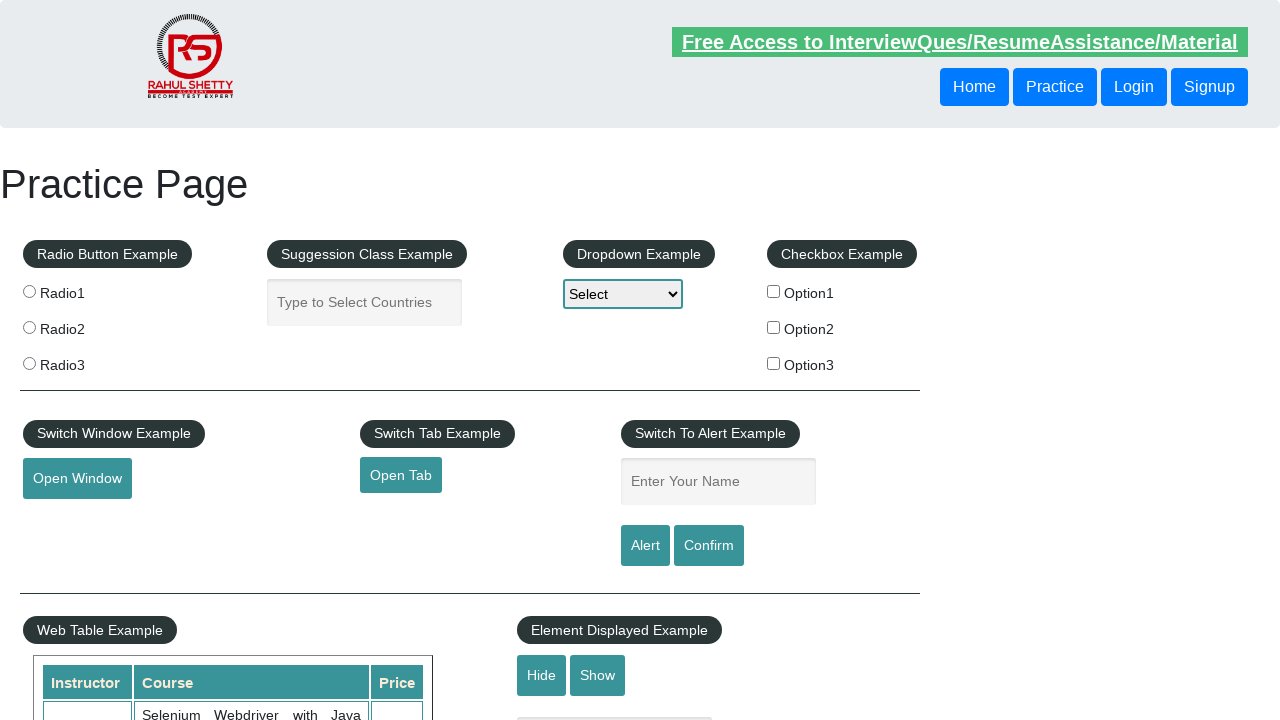

Waited 500ms for confirmation dialog to be processed
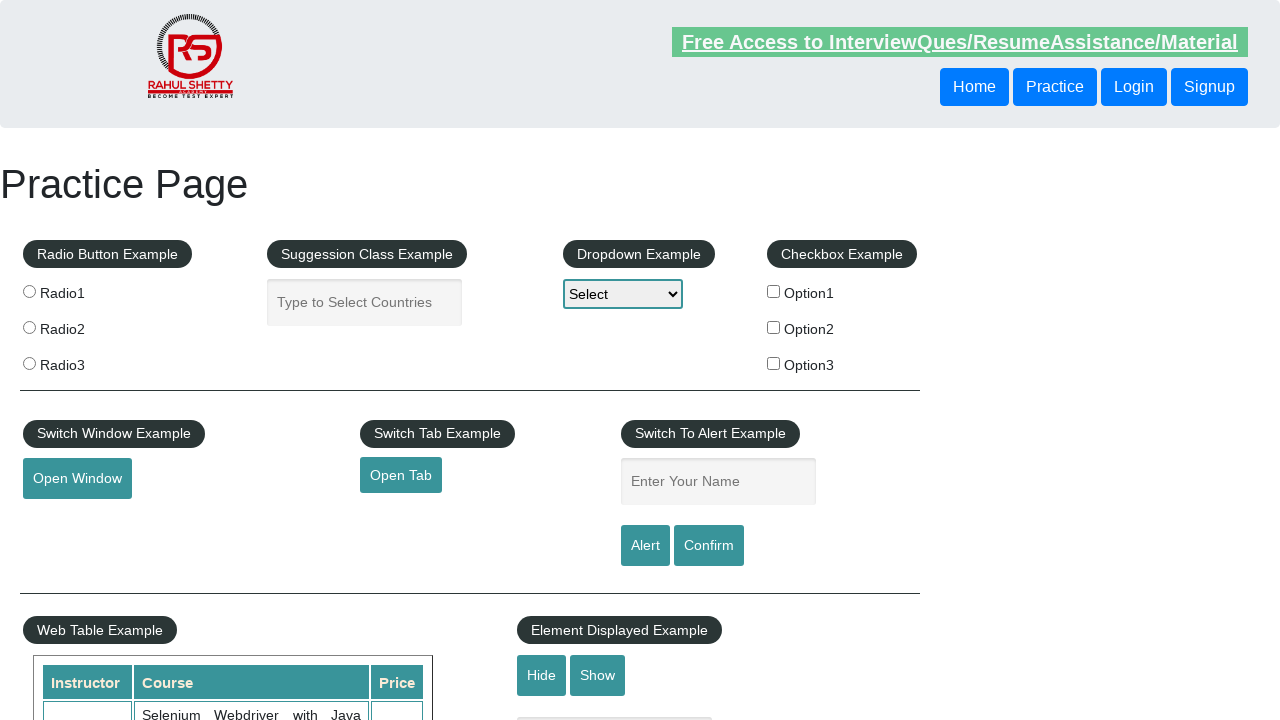

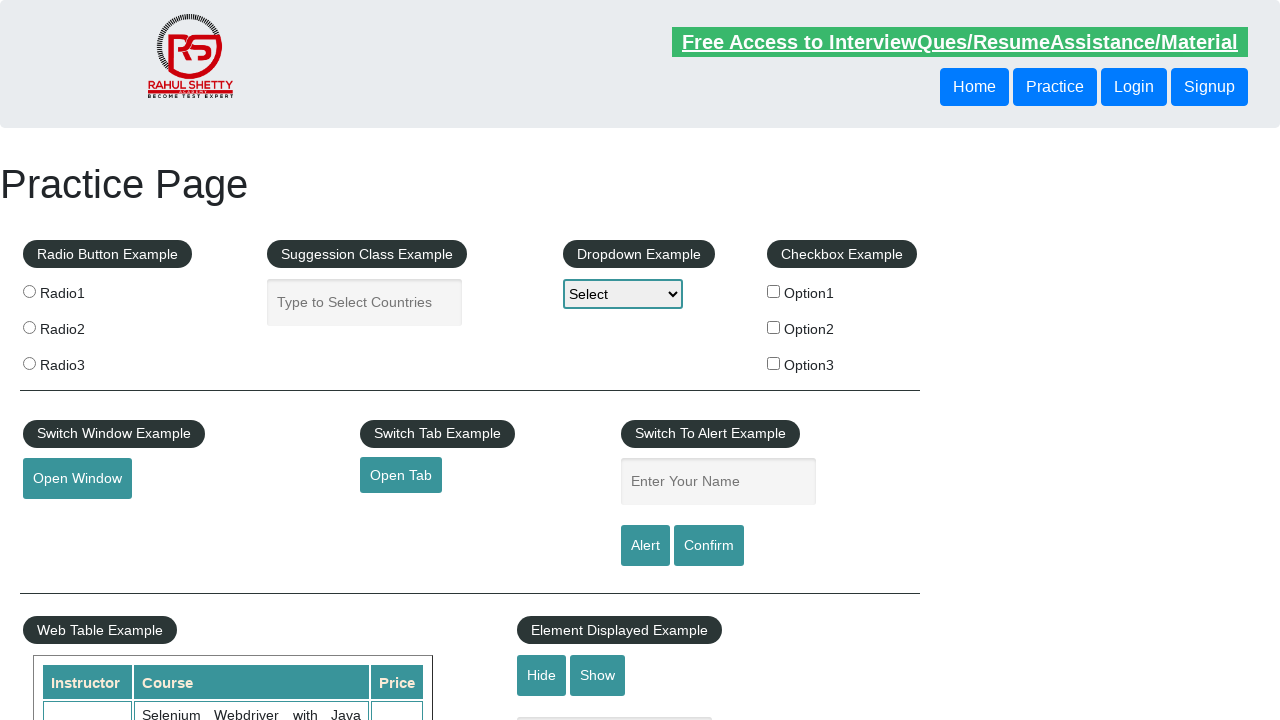